Tests the Add/Remove Elements feature by navigating to it, clicking the add button, and verifying a delete button appears

Starting URL: https://the-internet.herokuapp.com/

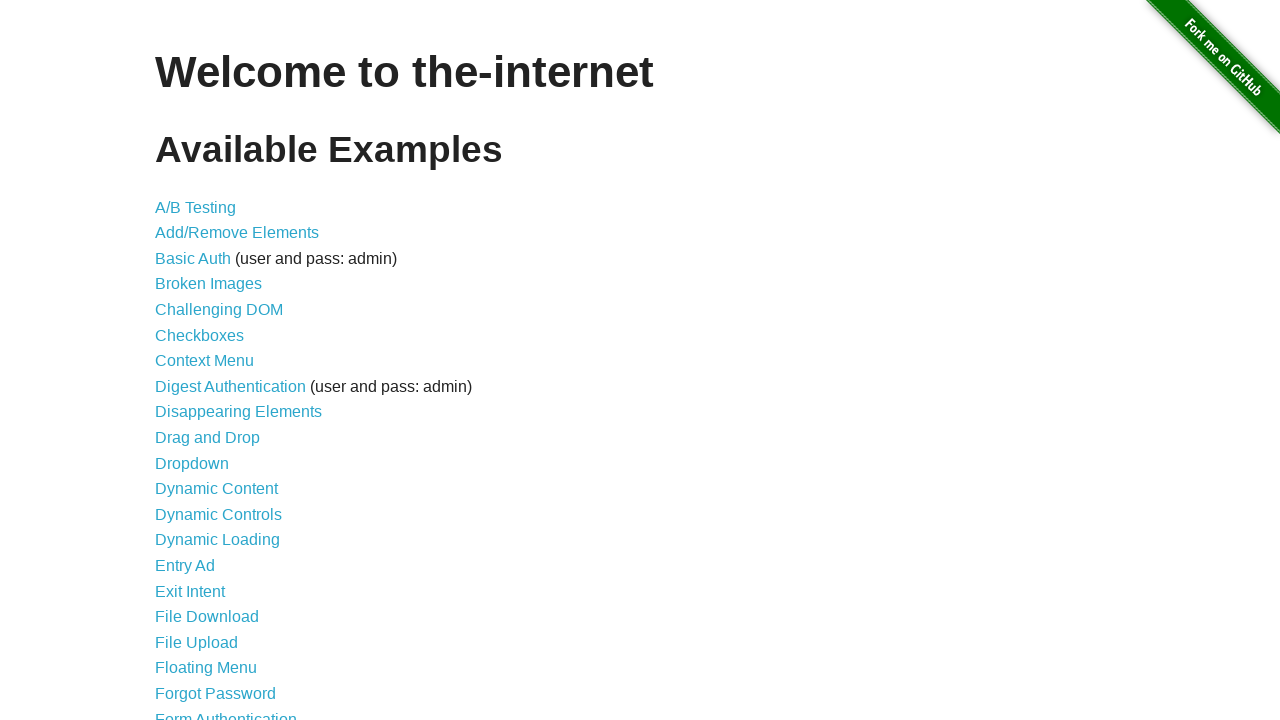

Clicked on Add/Remove Elements link at (237, 233) on xpath=//li[2]/a
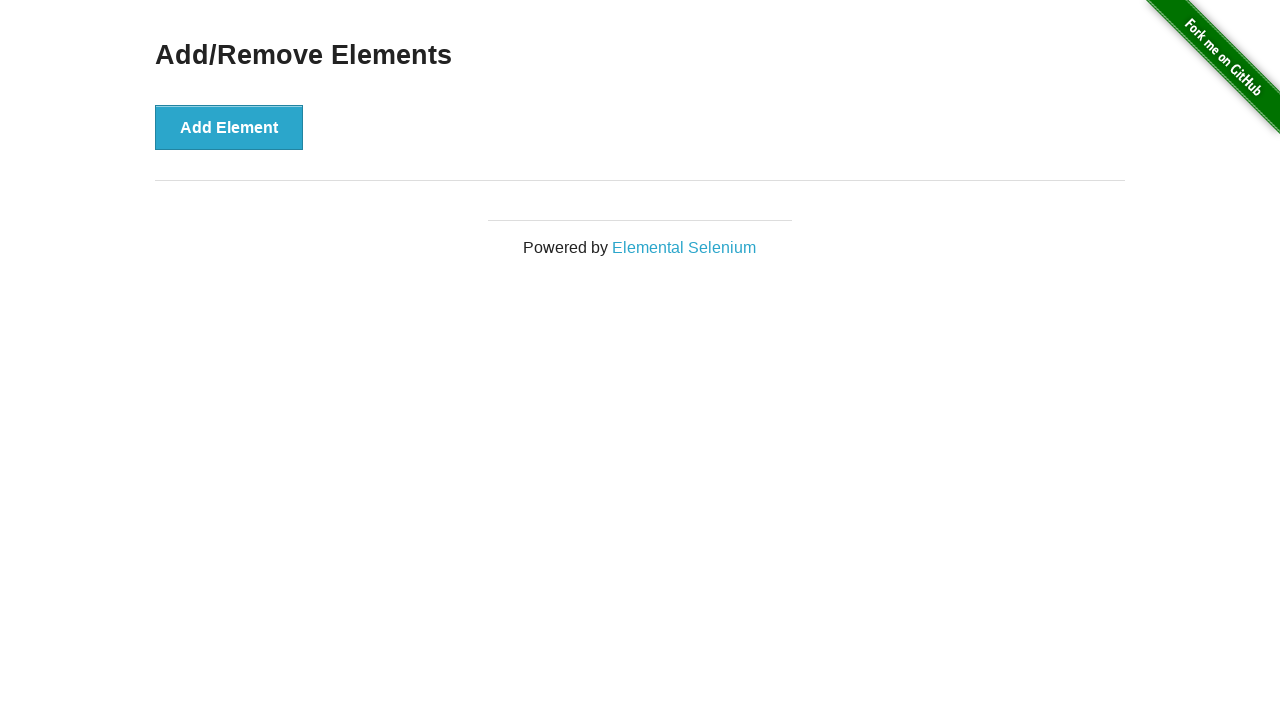

Clicked the Add Element button at (229, 127) on .example button
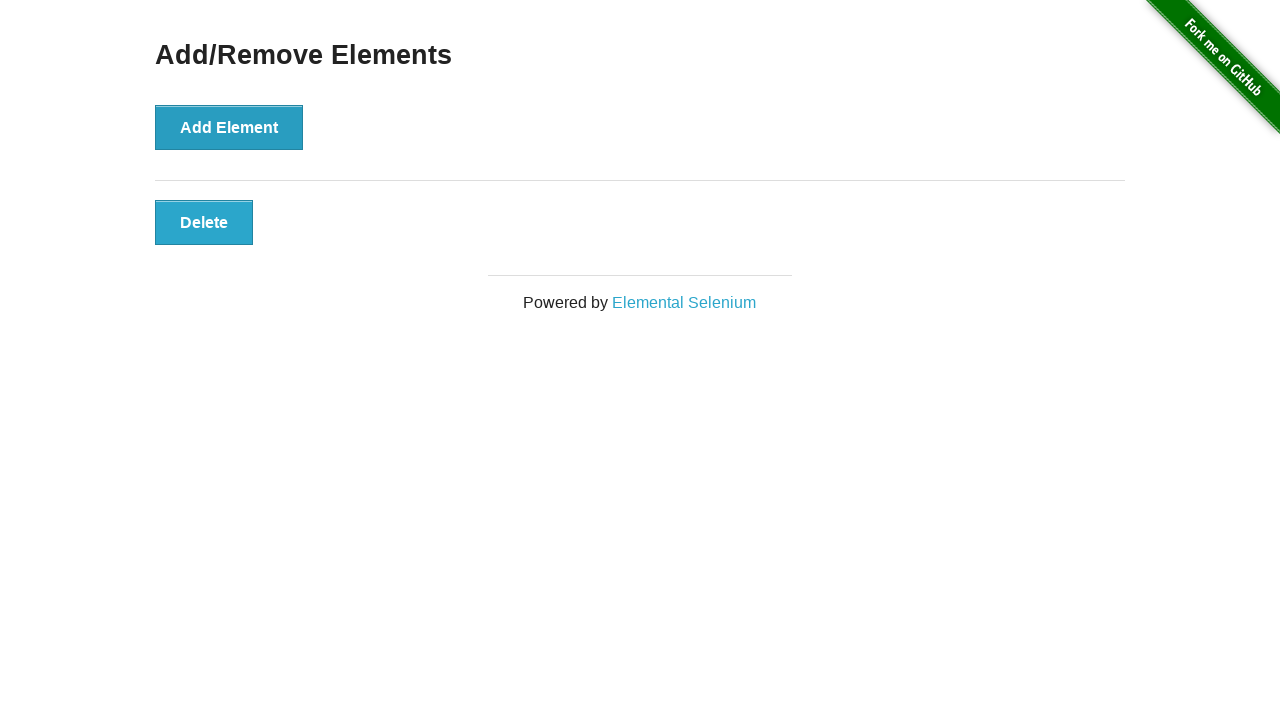

Delete button appeared and is now visible
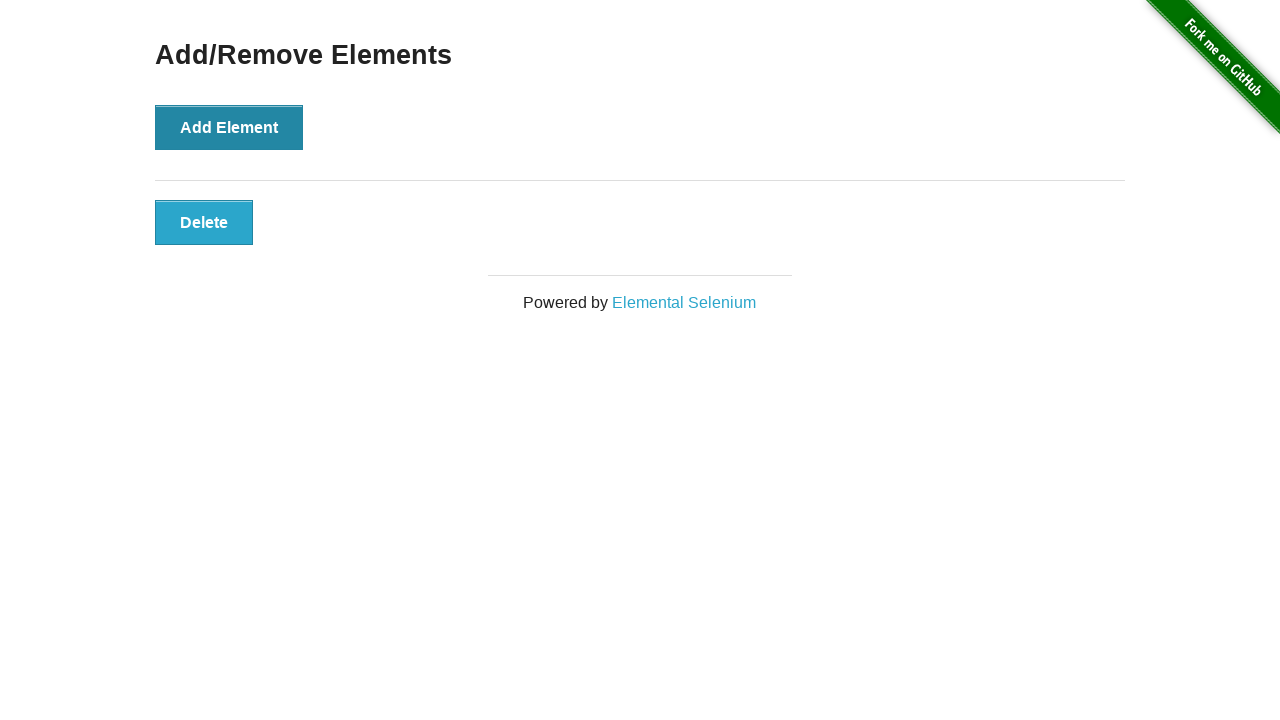

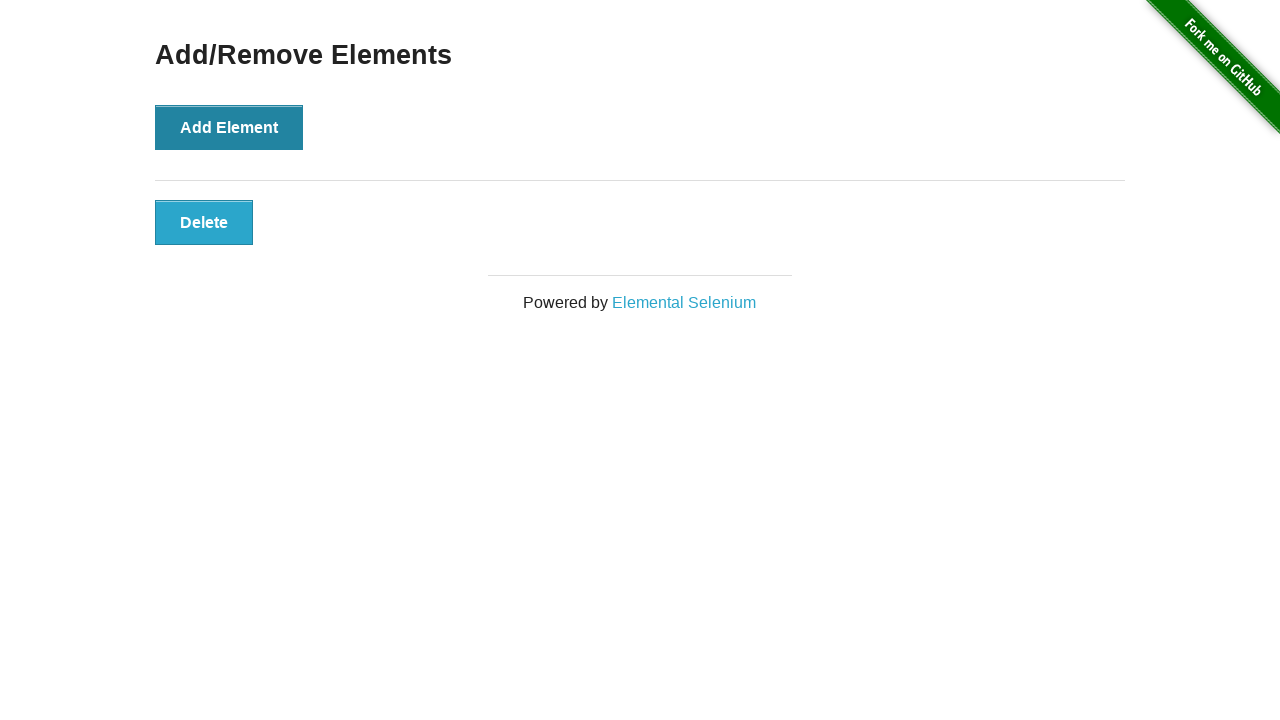